Tests interaction with a button that has a dynamic ID by locating it via its text content and clicking it

Starting URL: http://uitestingplayground.com/dynamicid

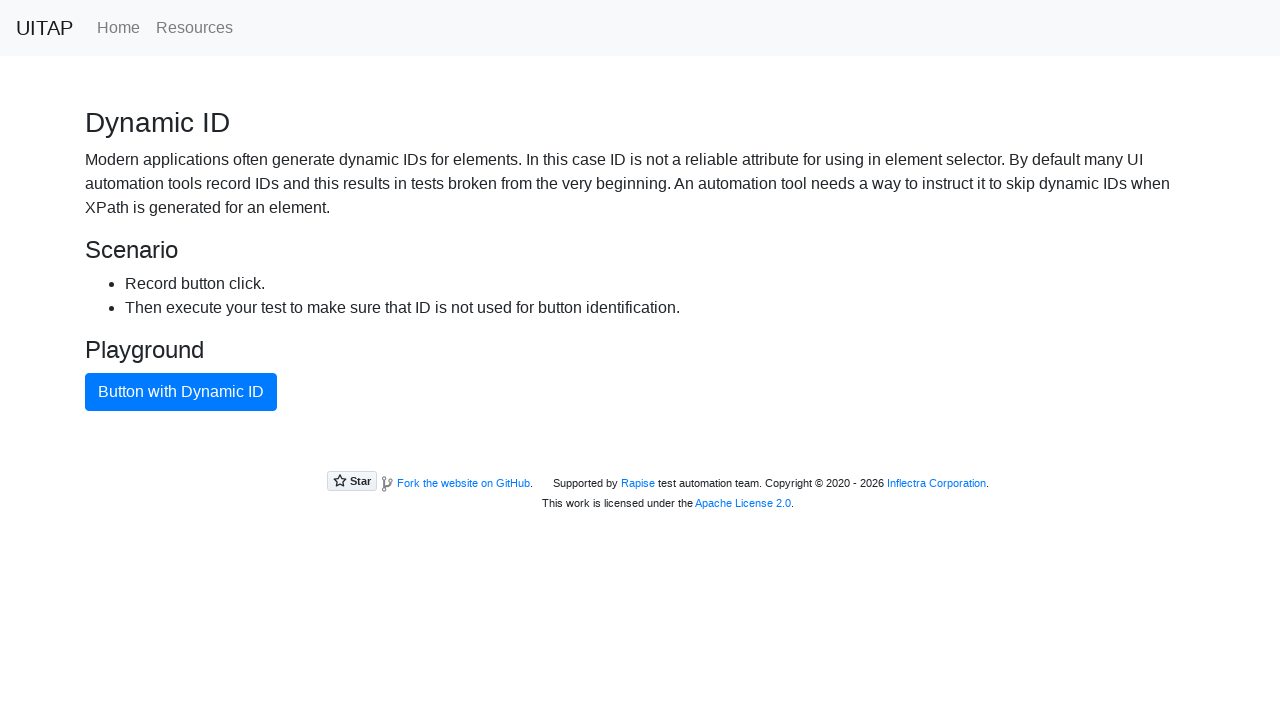

Clicked button with dynamic ID located by role and text content at (181, 392) on internal:role=button[name="Button with Dynamic ID"i]
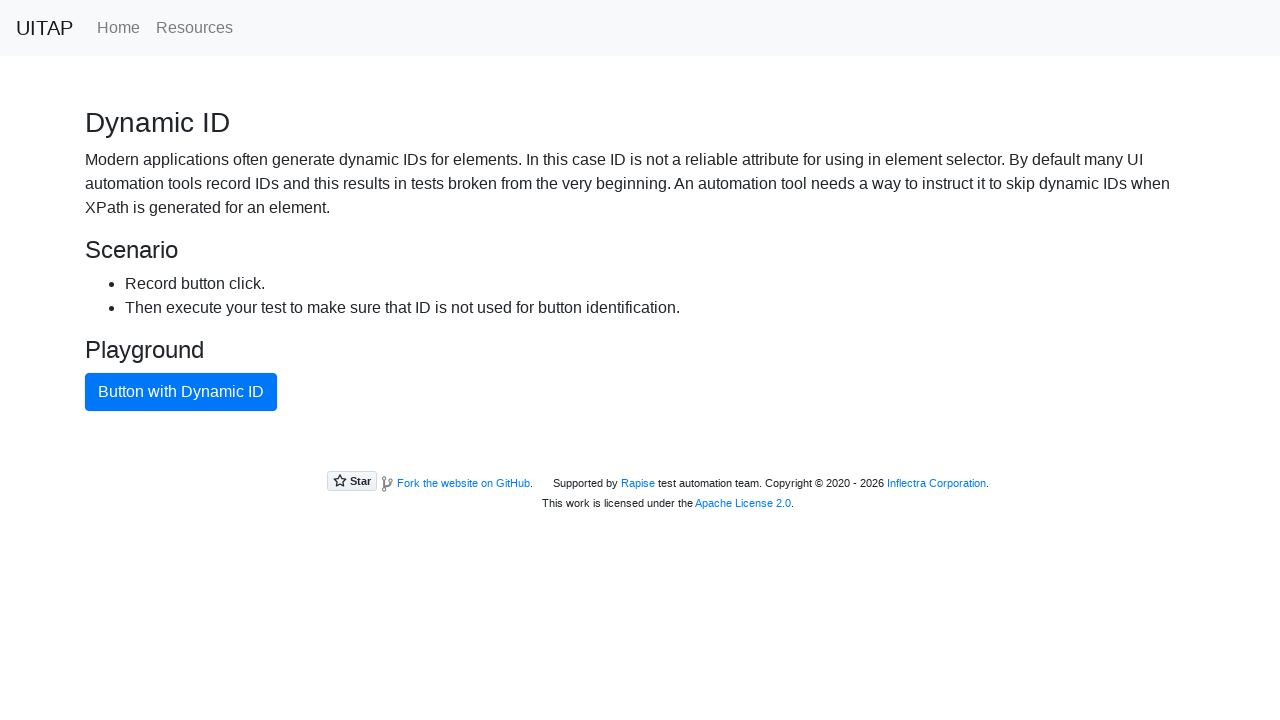

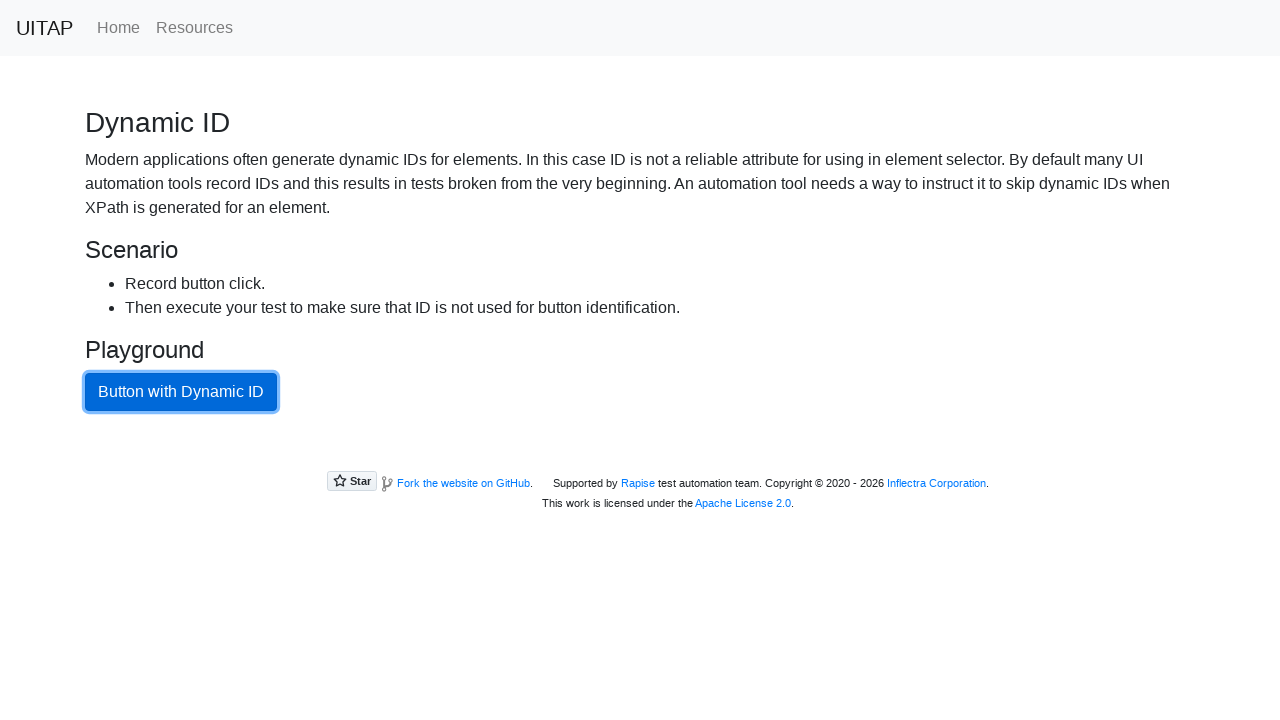